Solves a mathematical challenge by calculating a formula based on a value from the page, then fills the answer and completes robot verification checkboxes

Starting URL: https://suninjuly.github.io/math.html

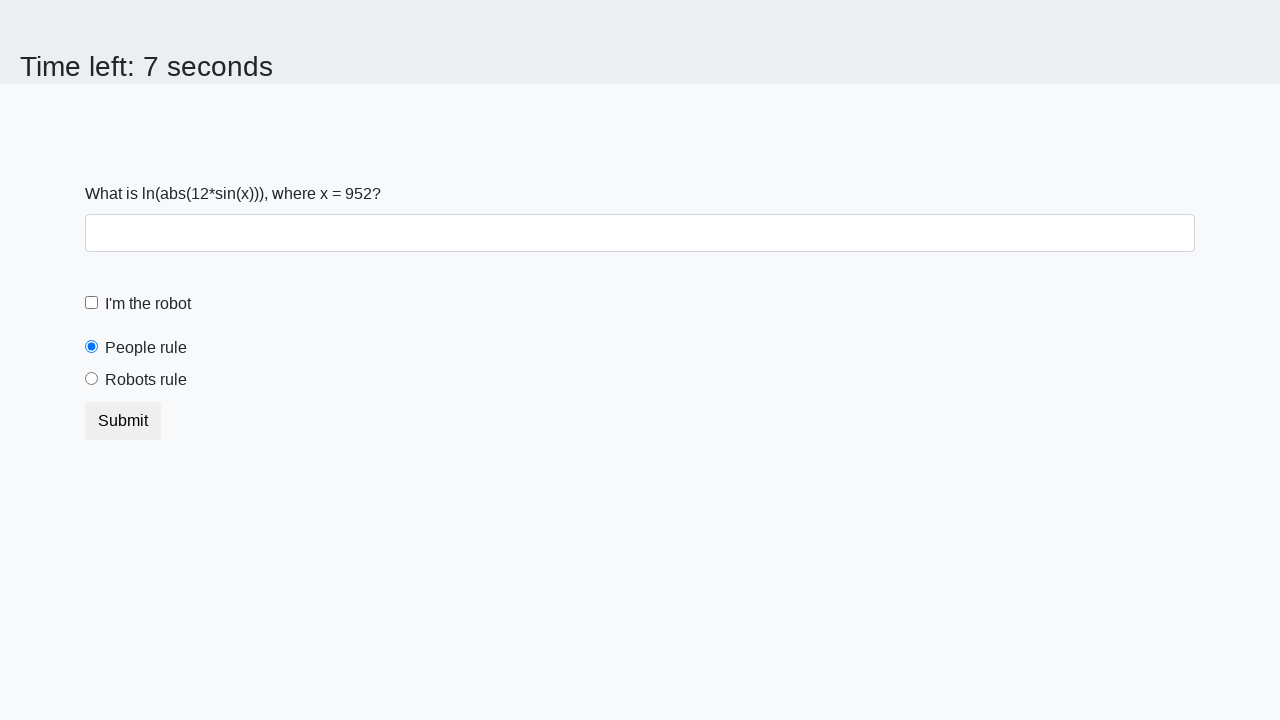

Located the input value element
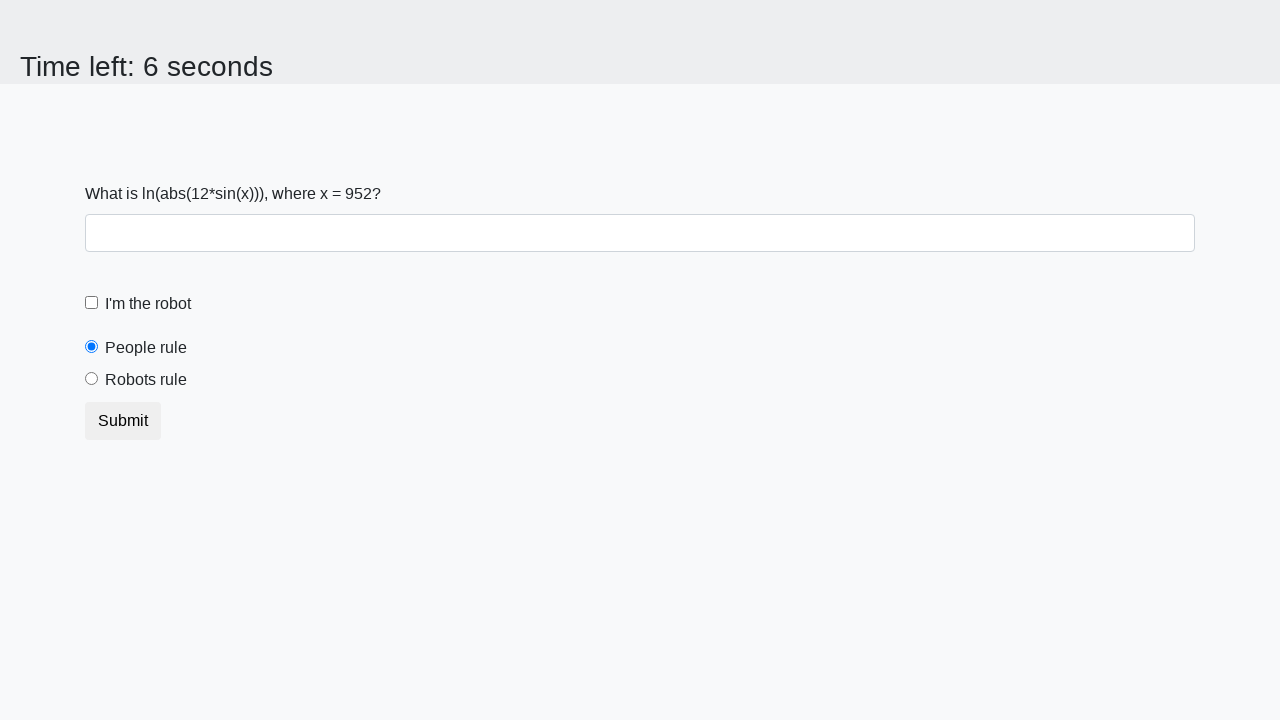

Retrieved text content from input value element
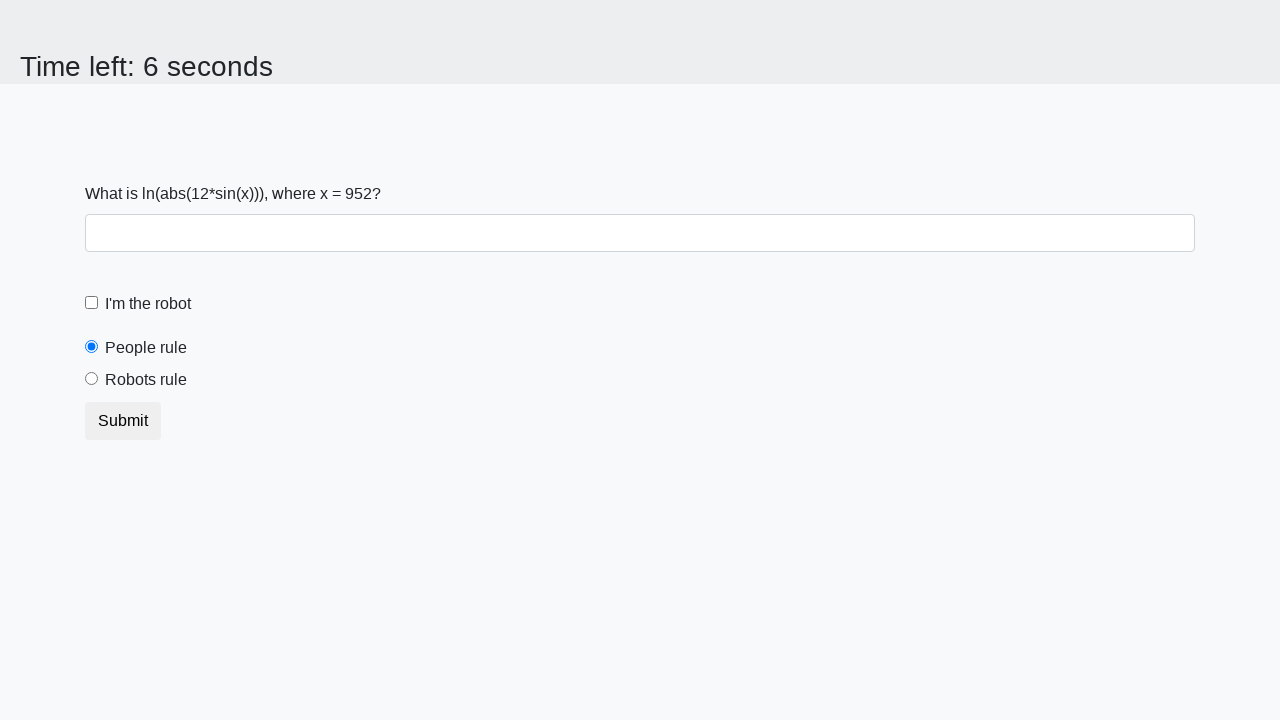

Calculated formula result using value 952
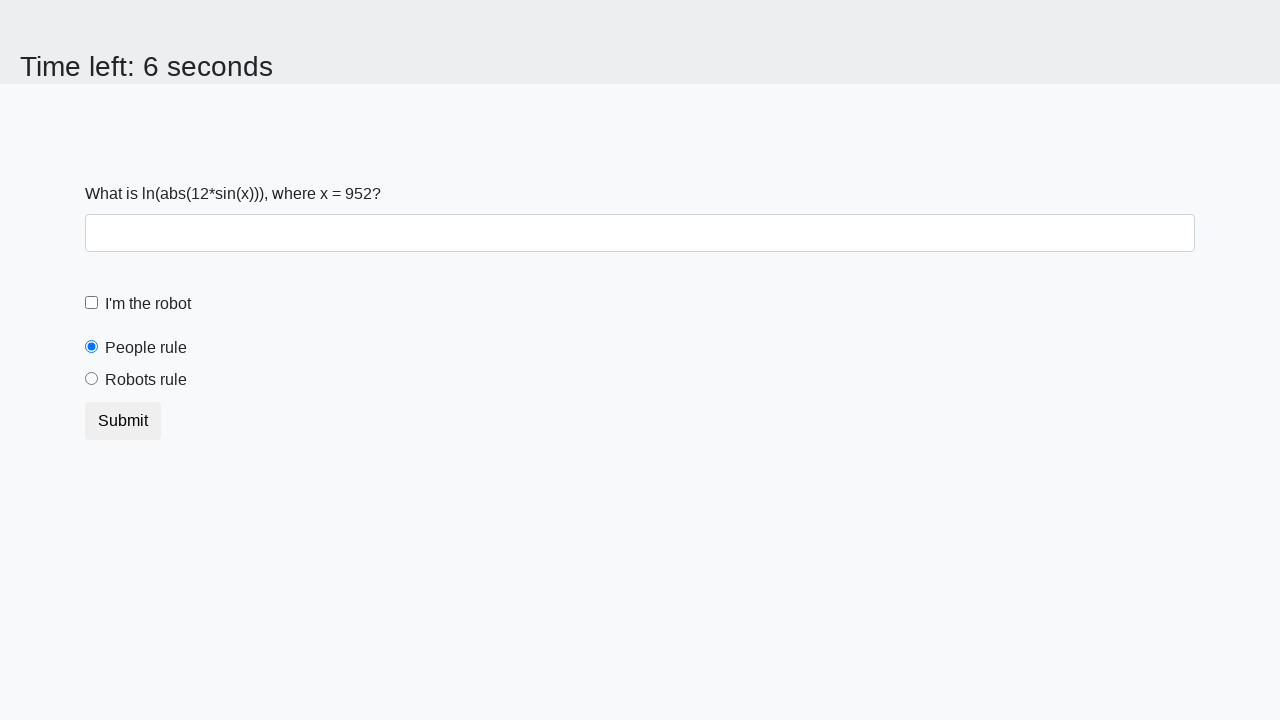

Filled answer field with calculated result on #answer
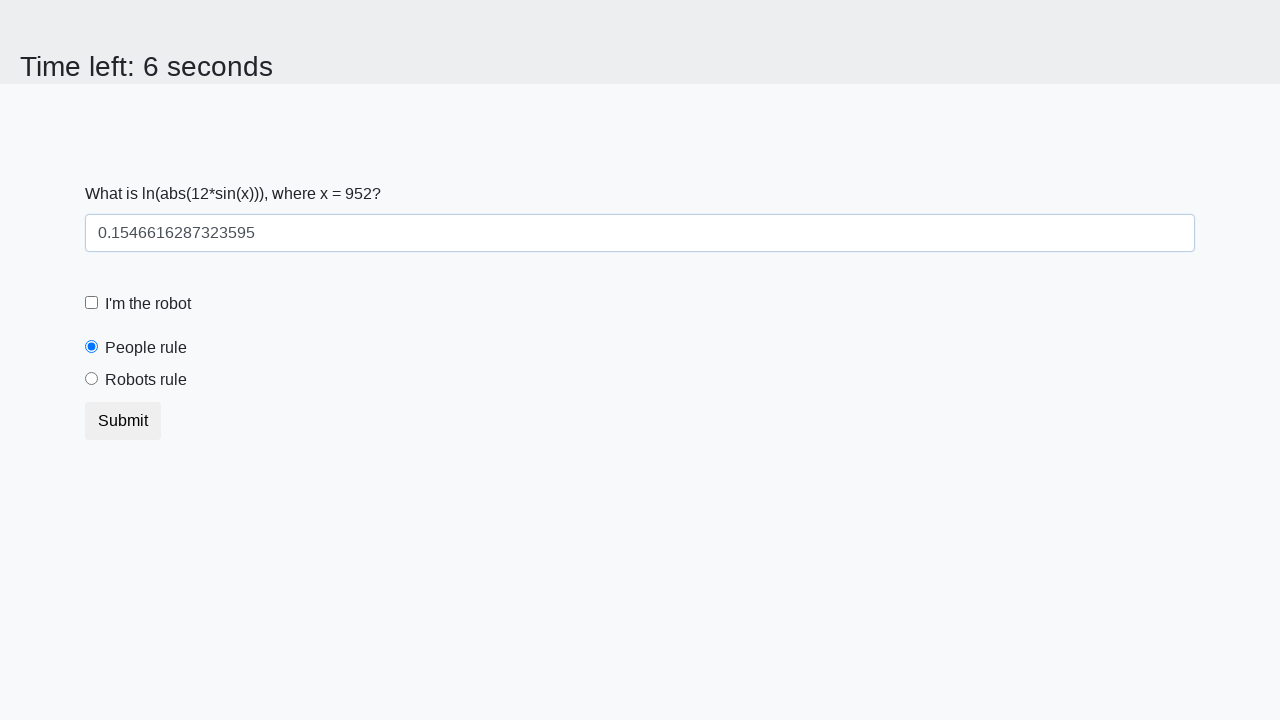

Clicked robot checkbox at (148, 304) on [for='robotCheckbox']
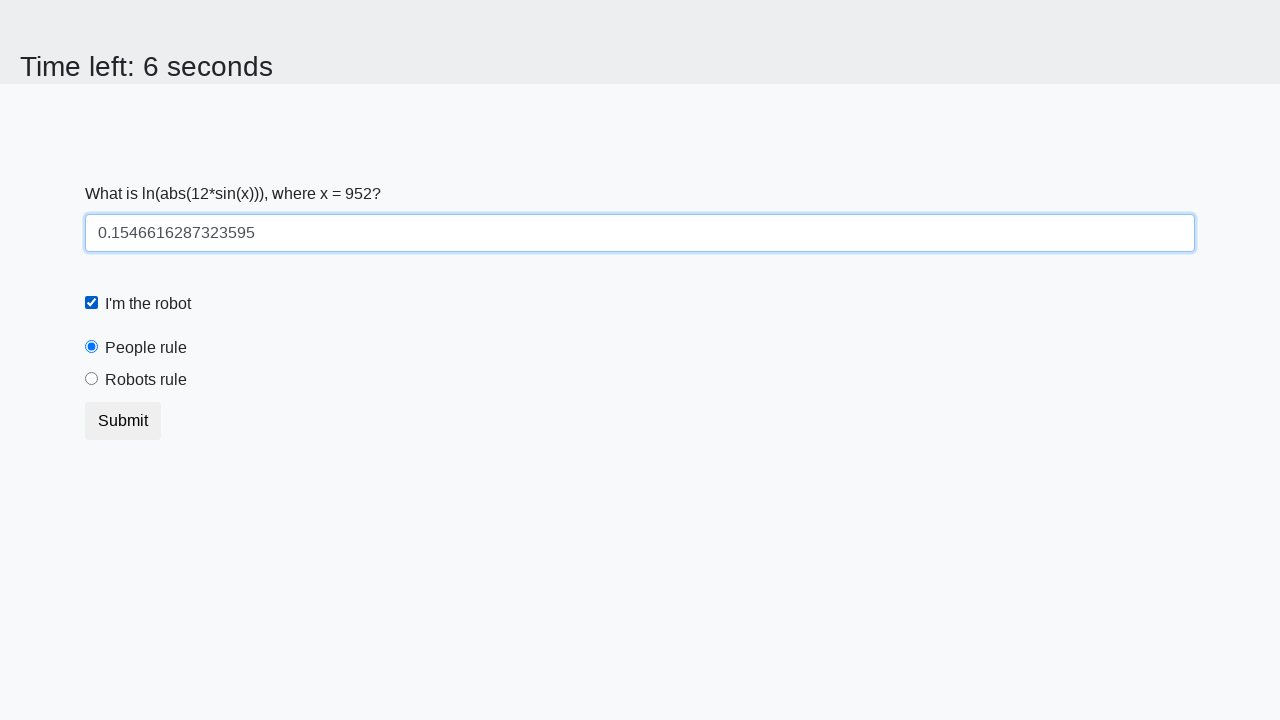

Clicked robots rule radio button at (146, 380) on [for='robotsRule']
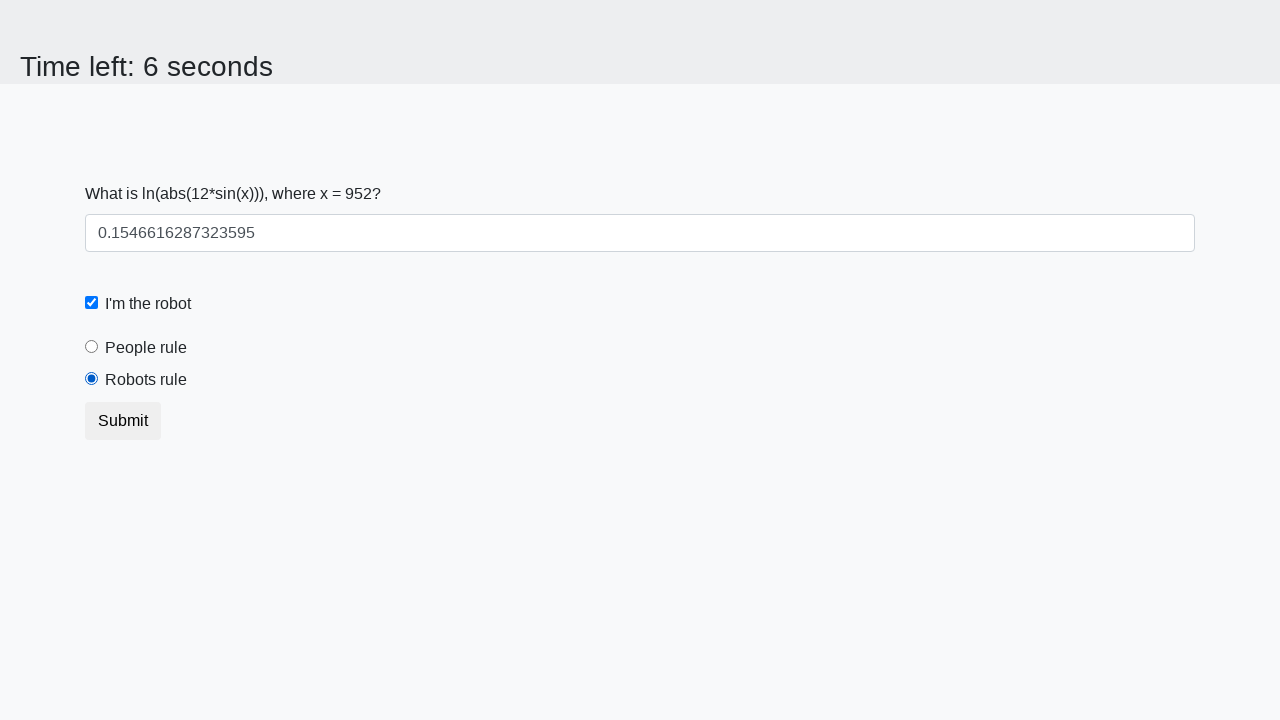

Clicked submit button to complete the challenge at (123, 421) on .btn
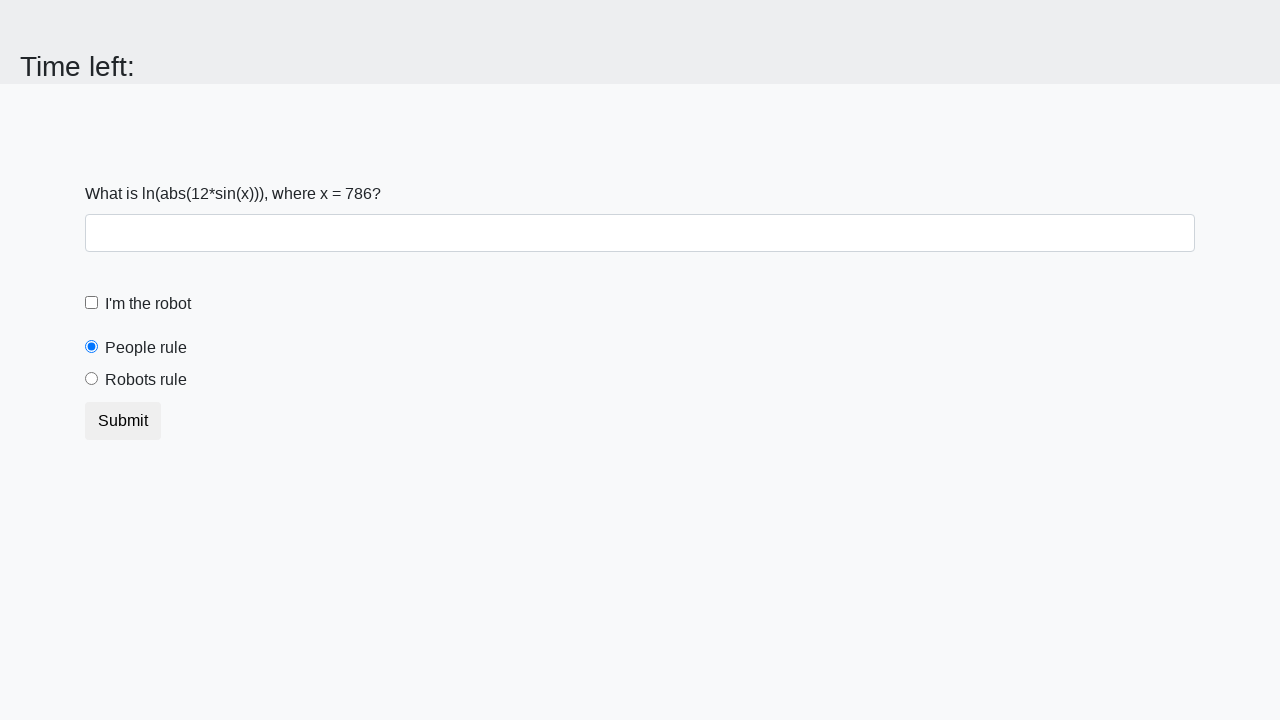

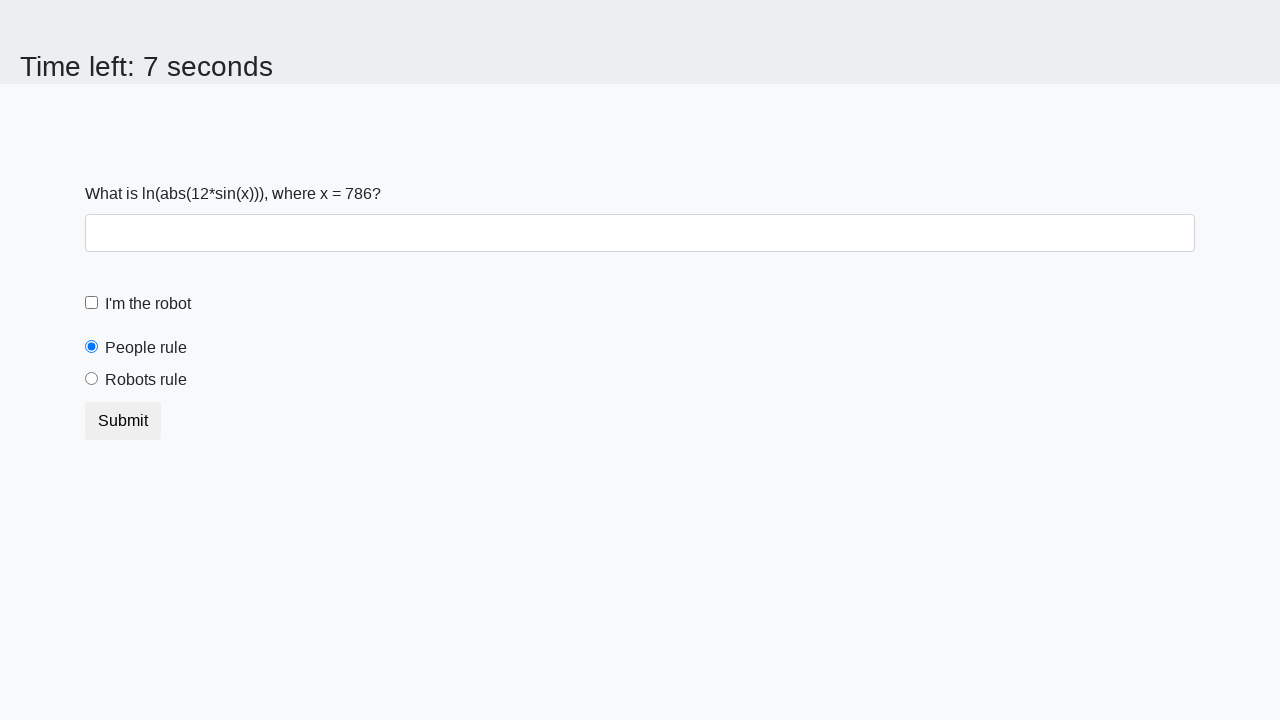